Validates that the card title (h2 element) contains "Jared Webber"

Starting URL: https://jaredwebber.dev

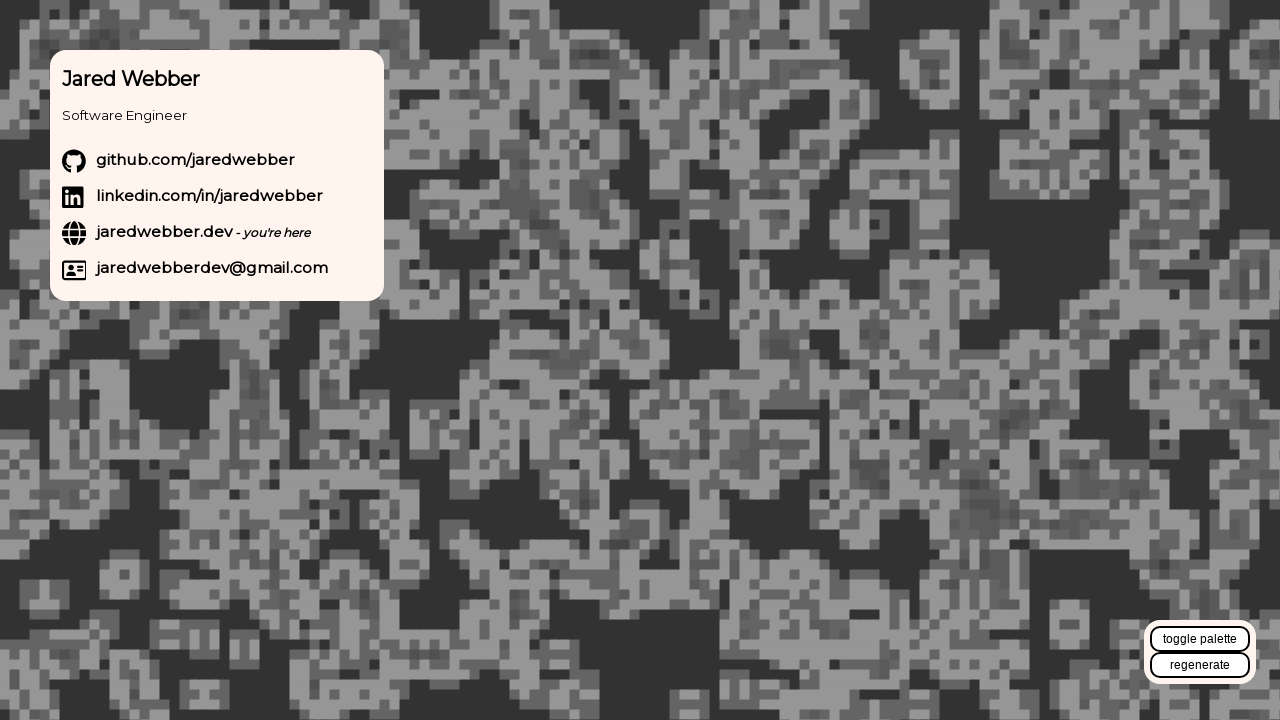

Navigated to https://jaredwebber.dev
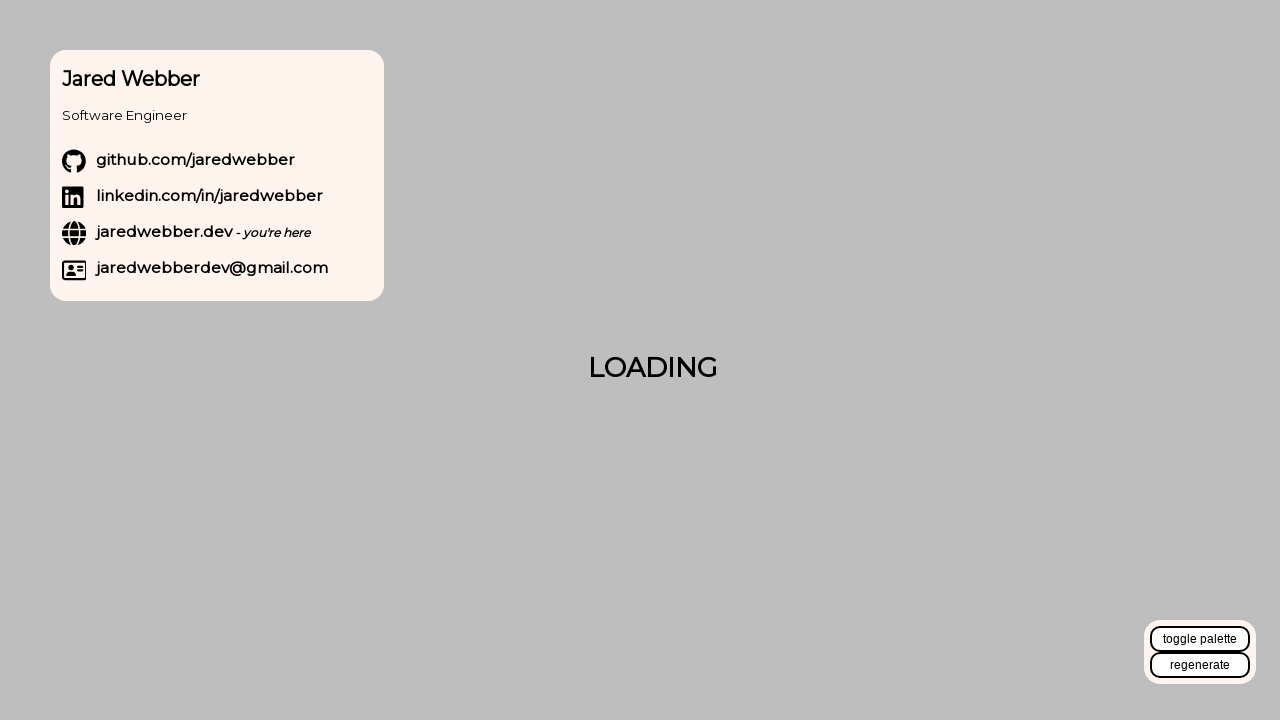

Located first h2 element on page
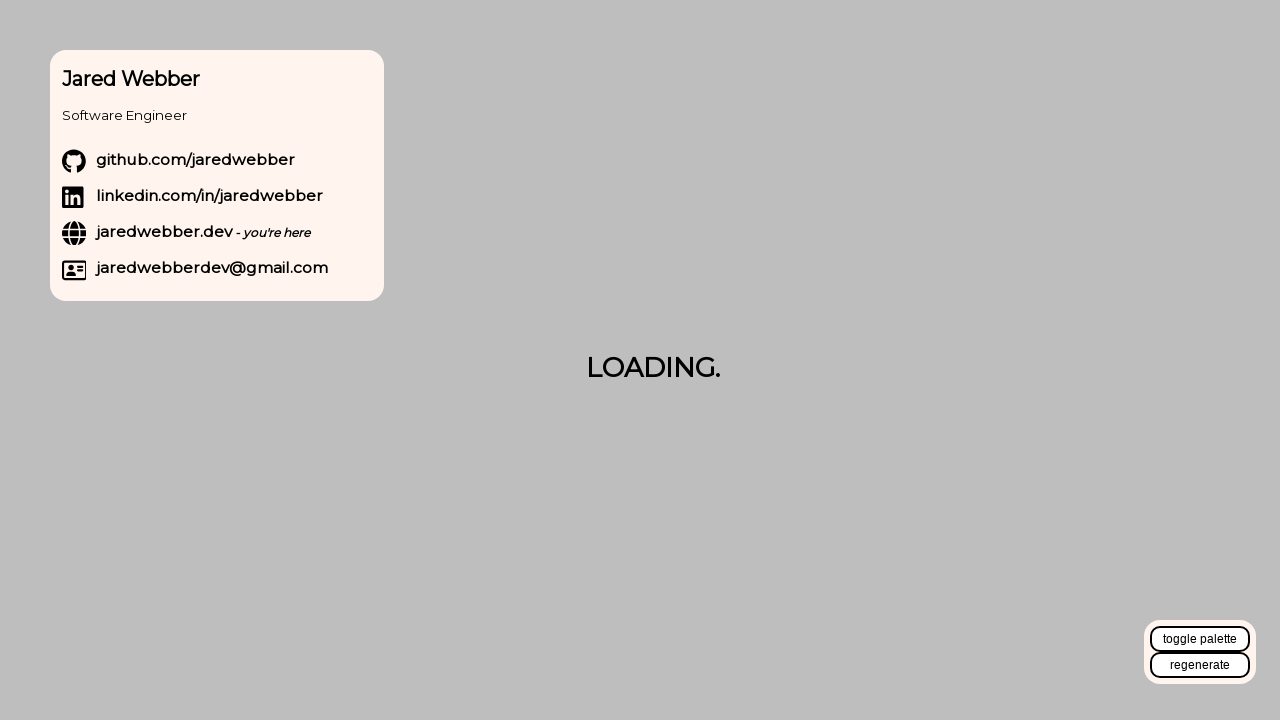

Verified h2 card title contains 'Jared Webber'
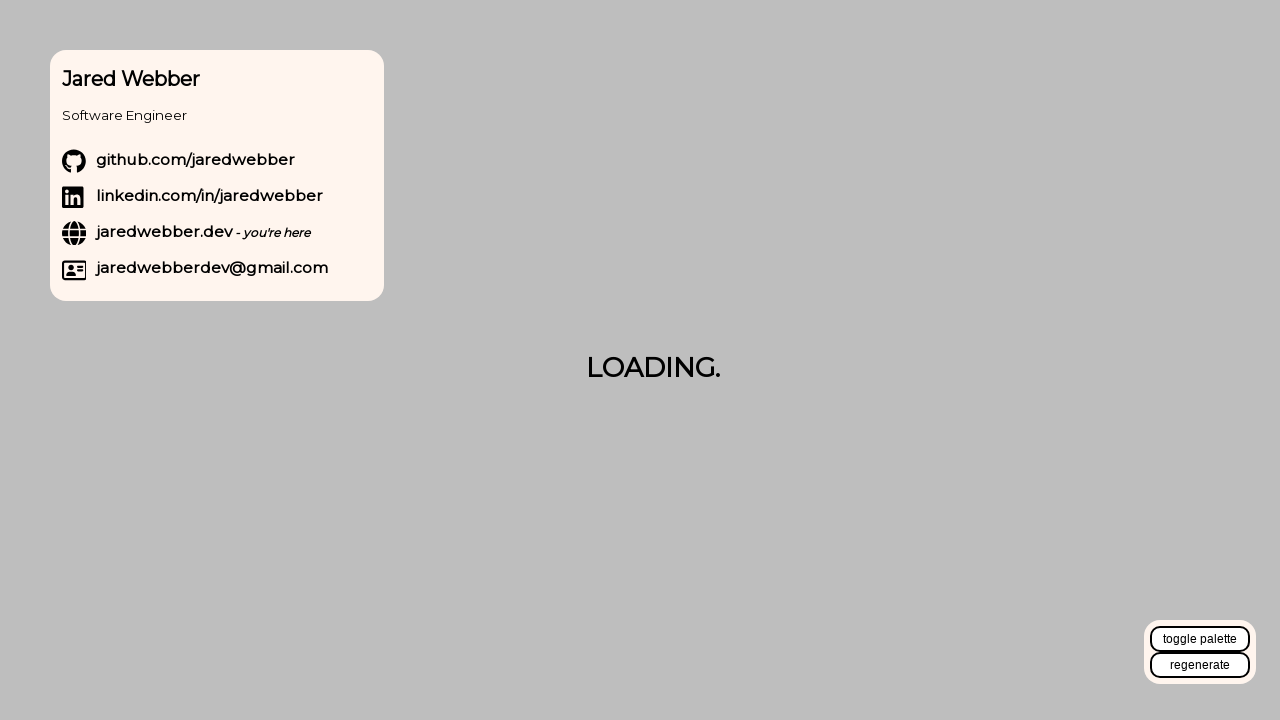

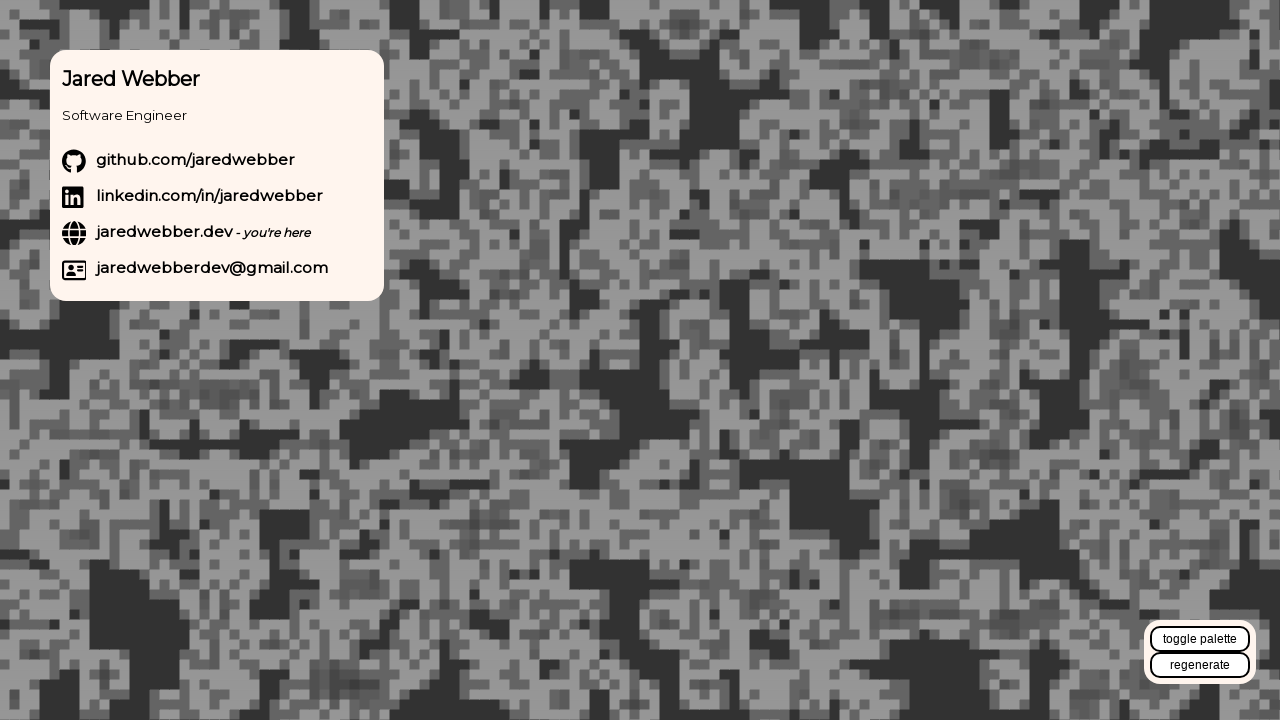